Tests scroll down and scroll up functionality by scrolling to the bottom of the page and then using the arrow button to scroll back to top

Starting URL: https://automationexercise.com/

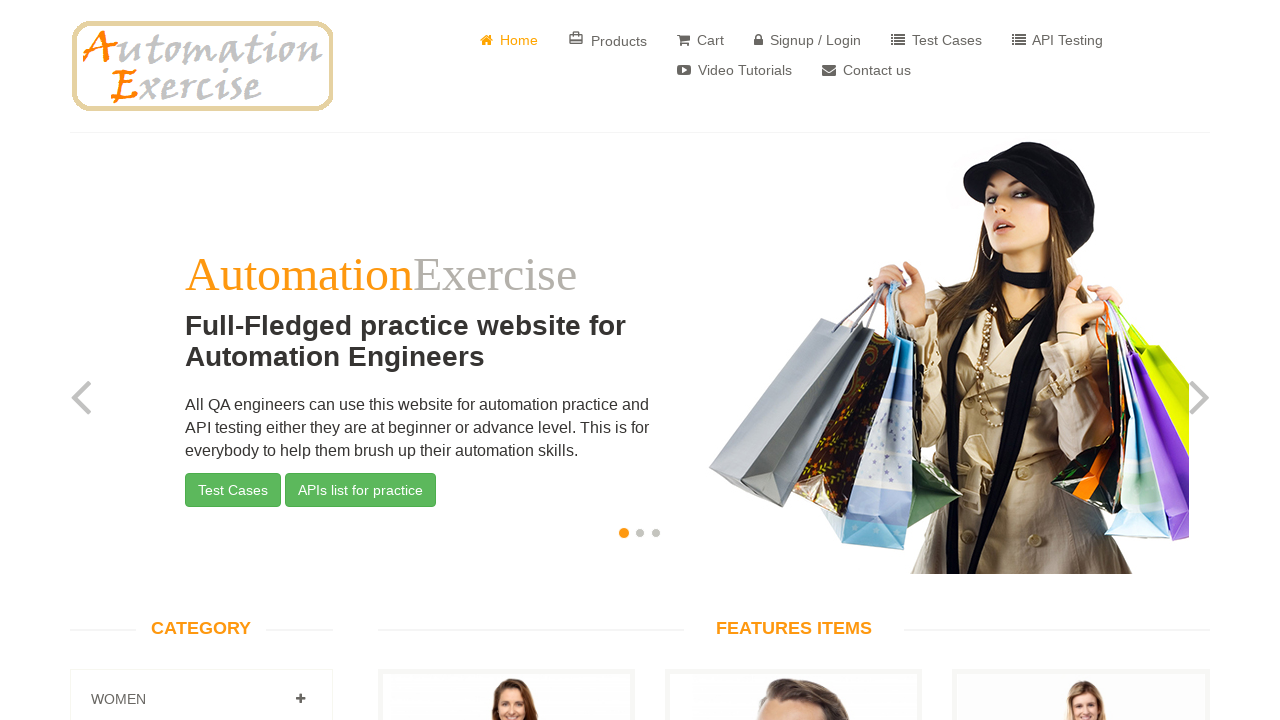

Home page link is visible
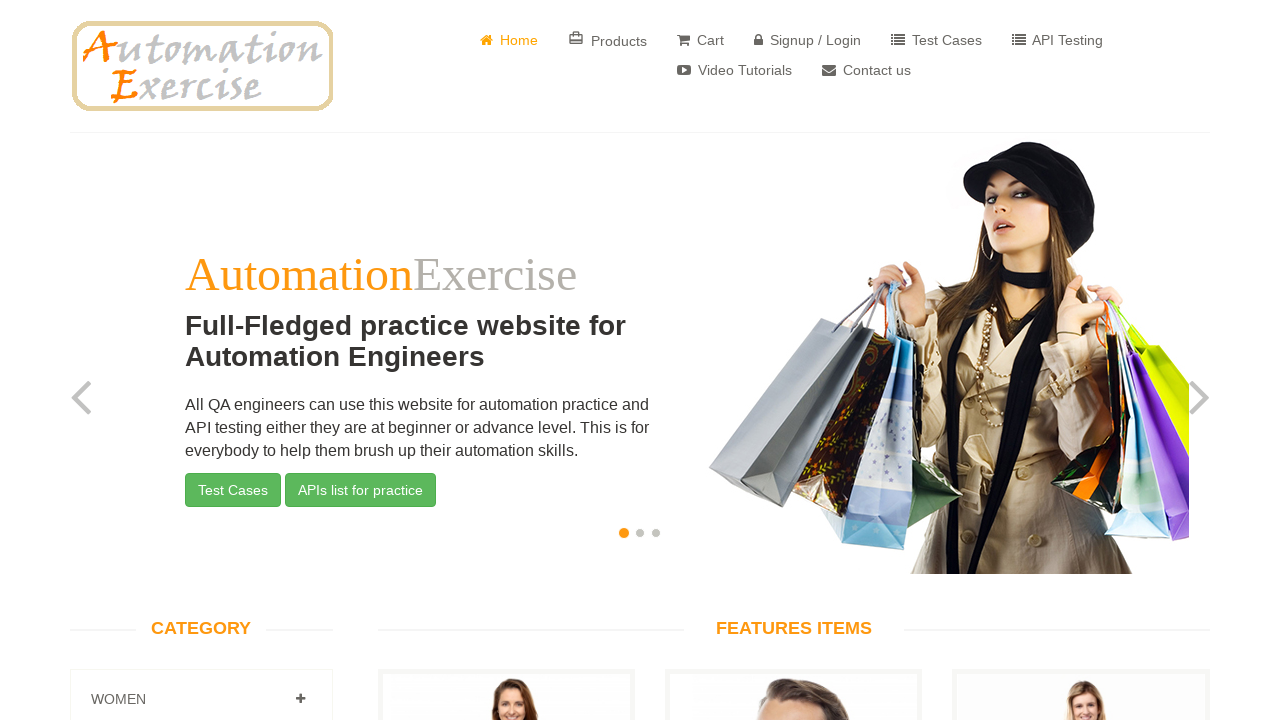

Scrolled to bottom of page using Ctrl+End
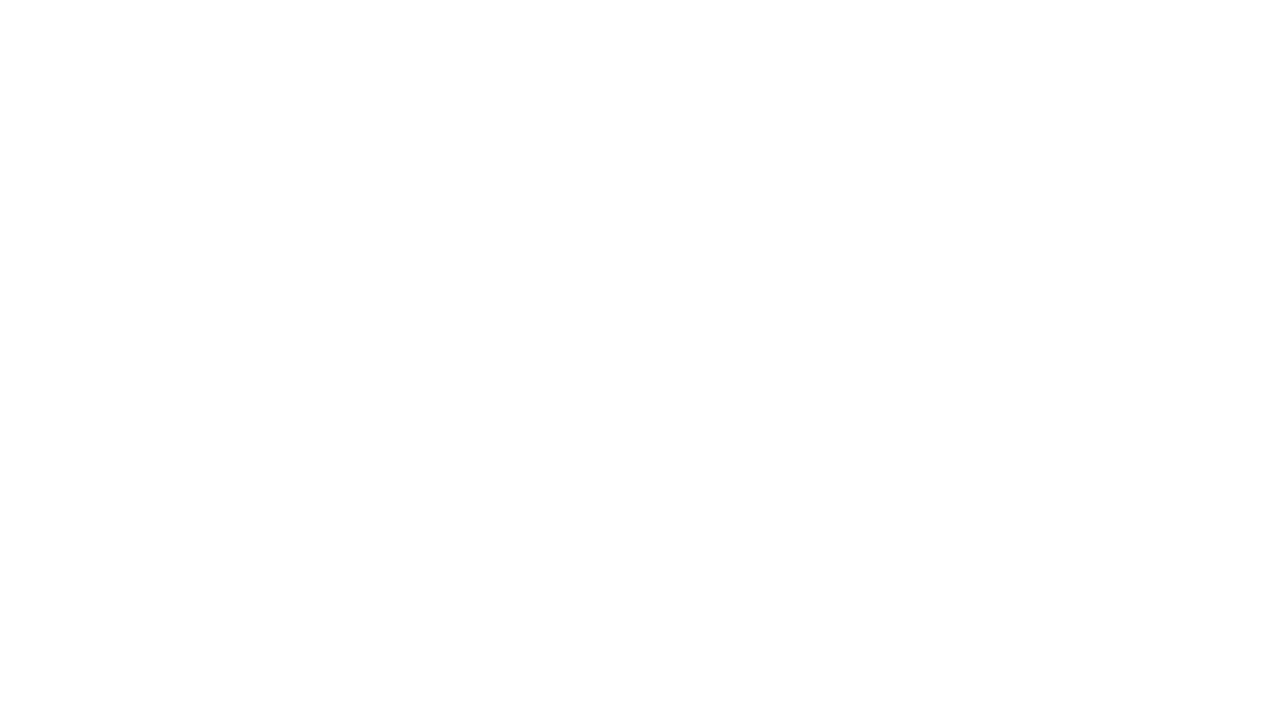

Subscription section is visible at bottom of page
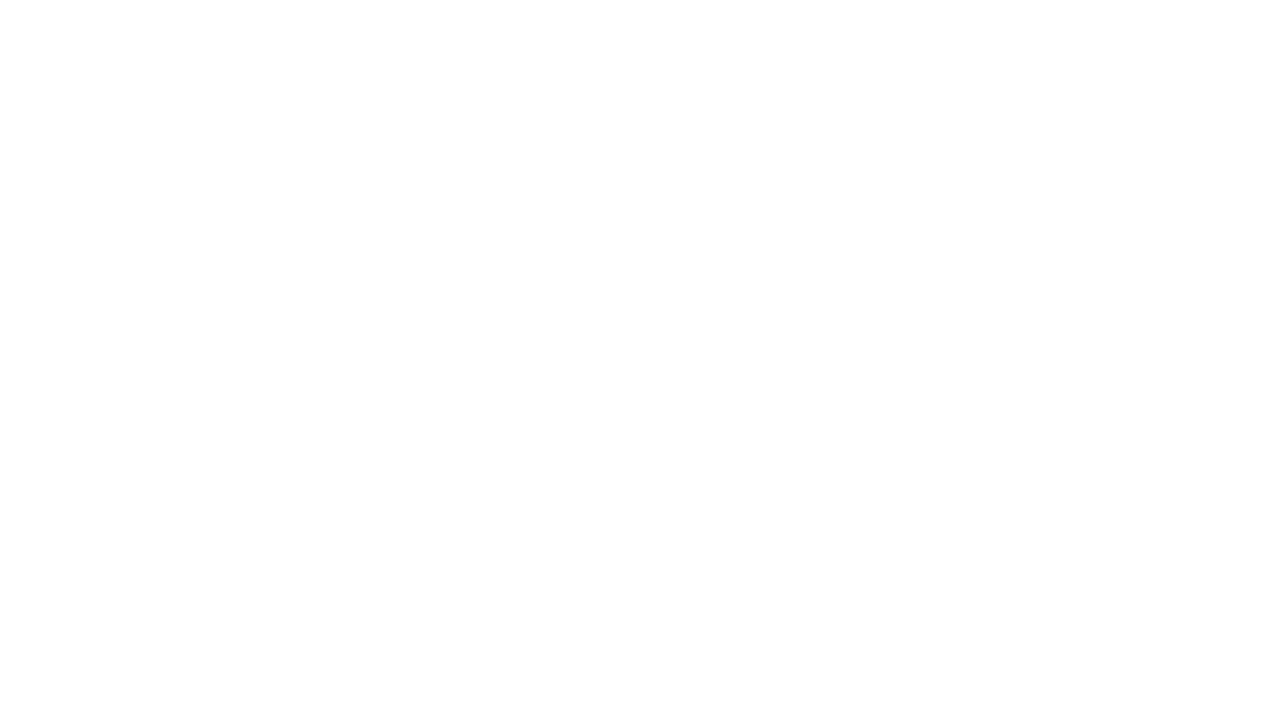

Clicked arrow button to scroll back to top at (1250, 700) on xpath=//i[@class='fa fa-angle-up']
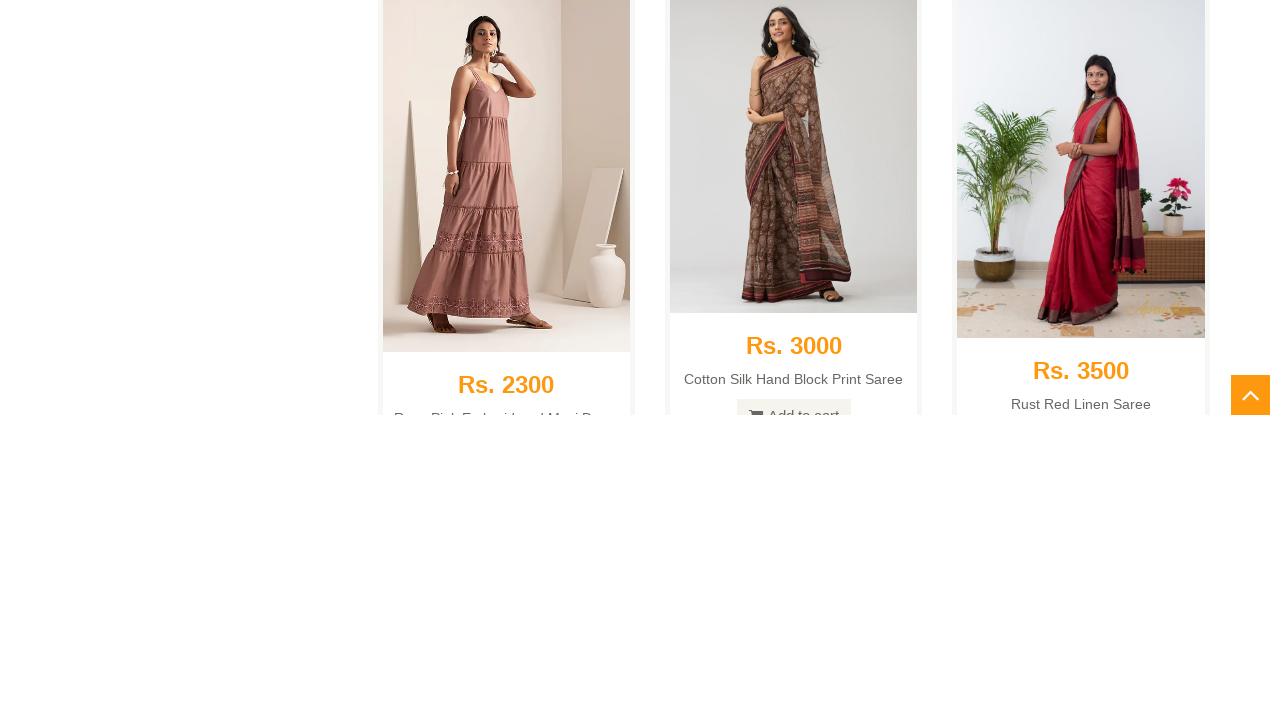

Page scrolled to top and header text is visible
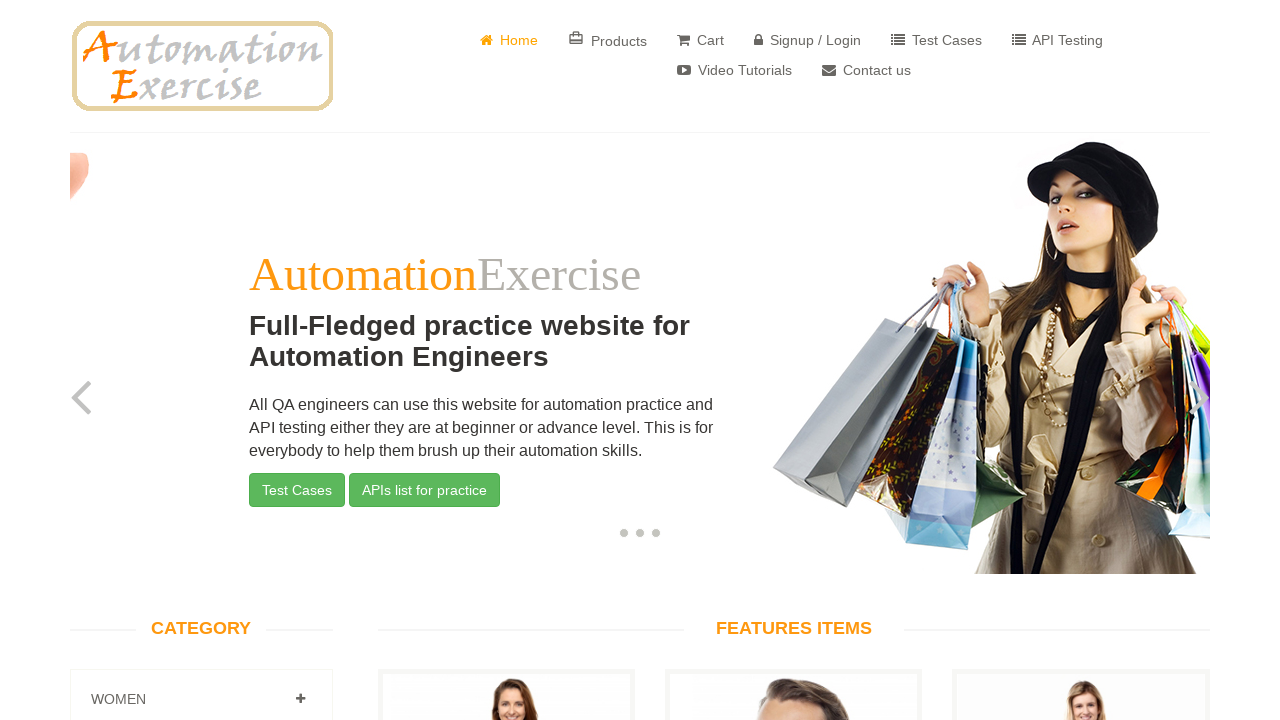

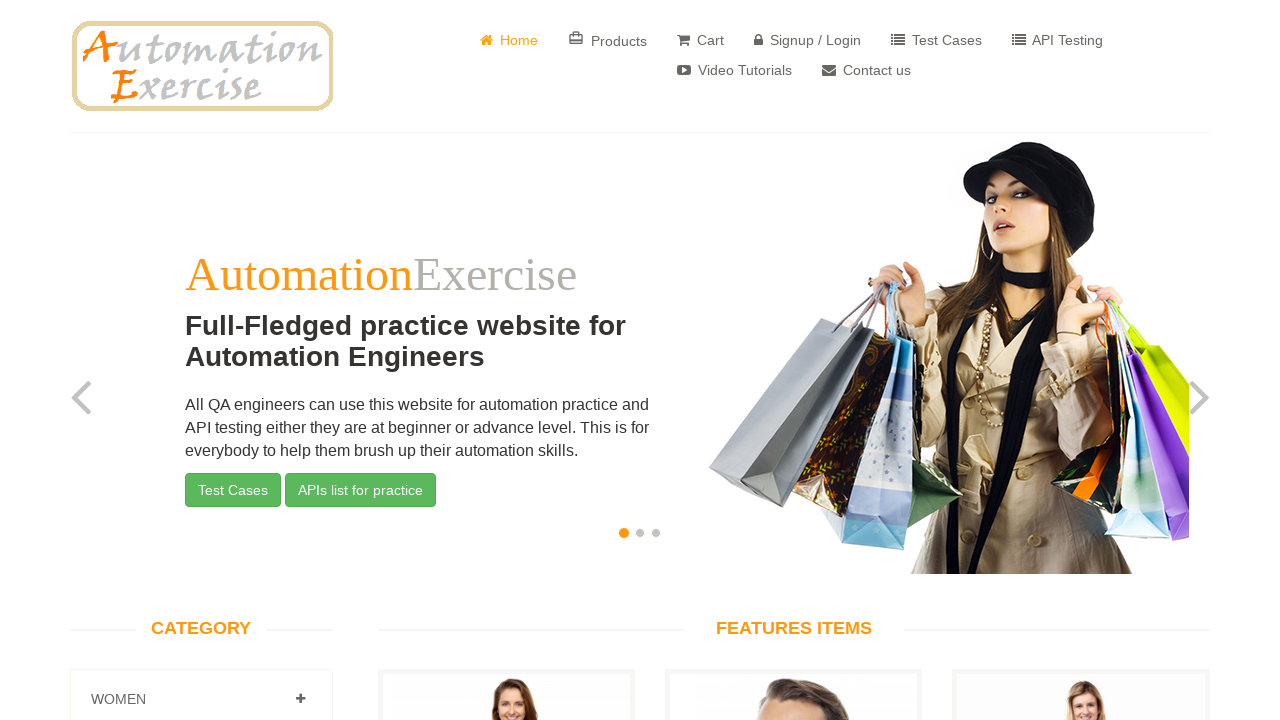